Tests nested shadow DOM elements by accessing and verifying text content at different nesting levels

Starting URL: http://watir.com/examples/shadow_dom.html

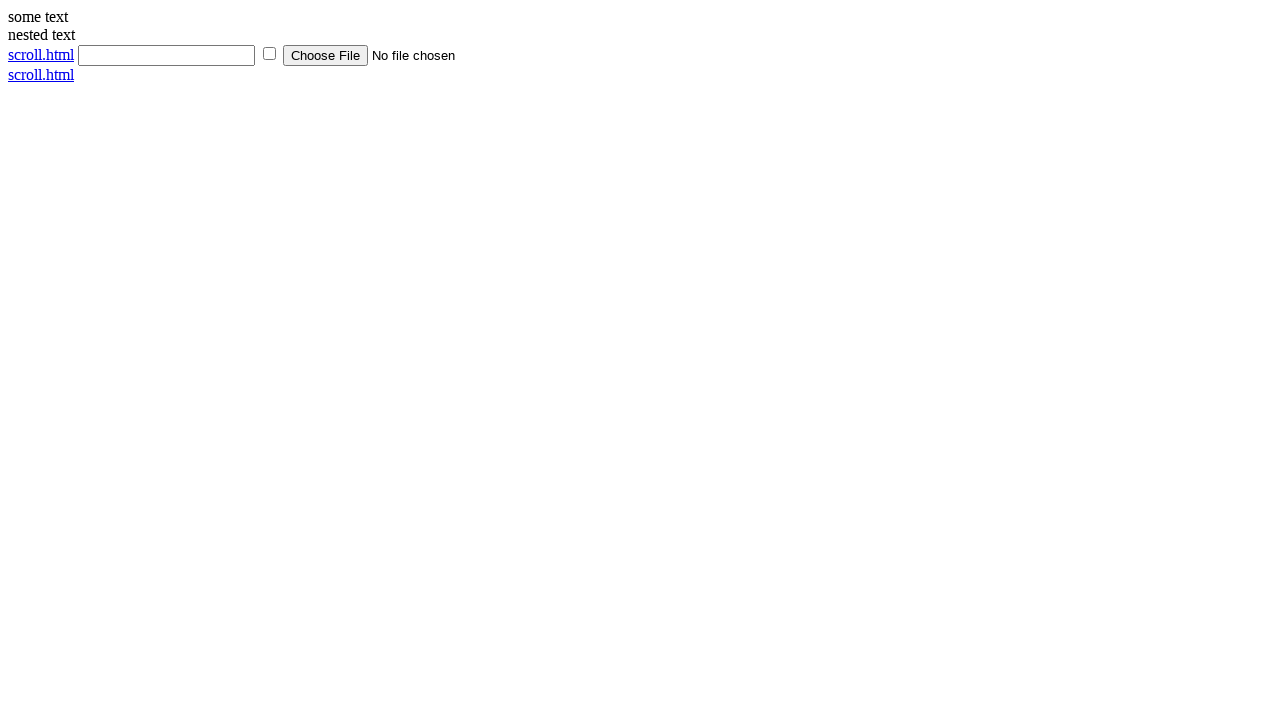

Navigated to shadow DOM example page
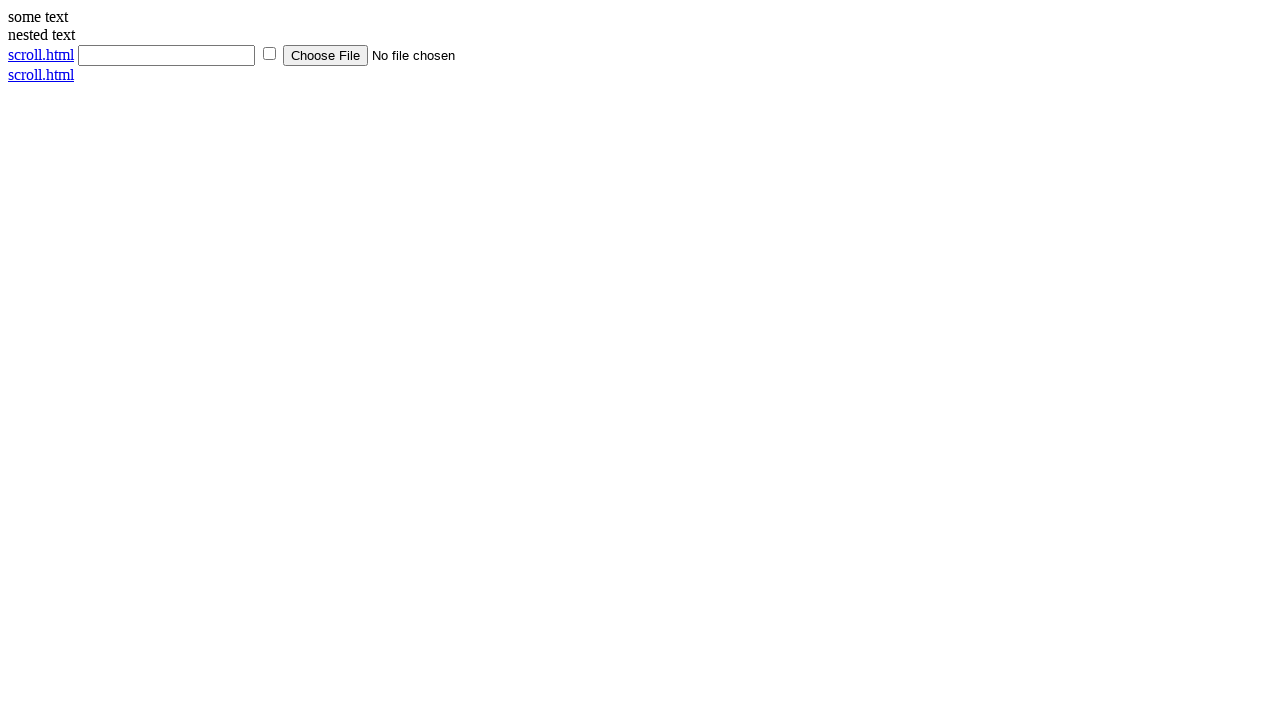

Queried for shadow DOM element with text 'some text'
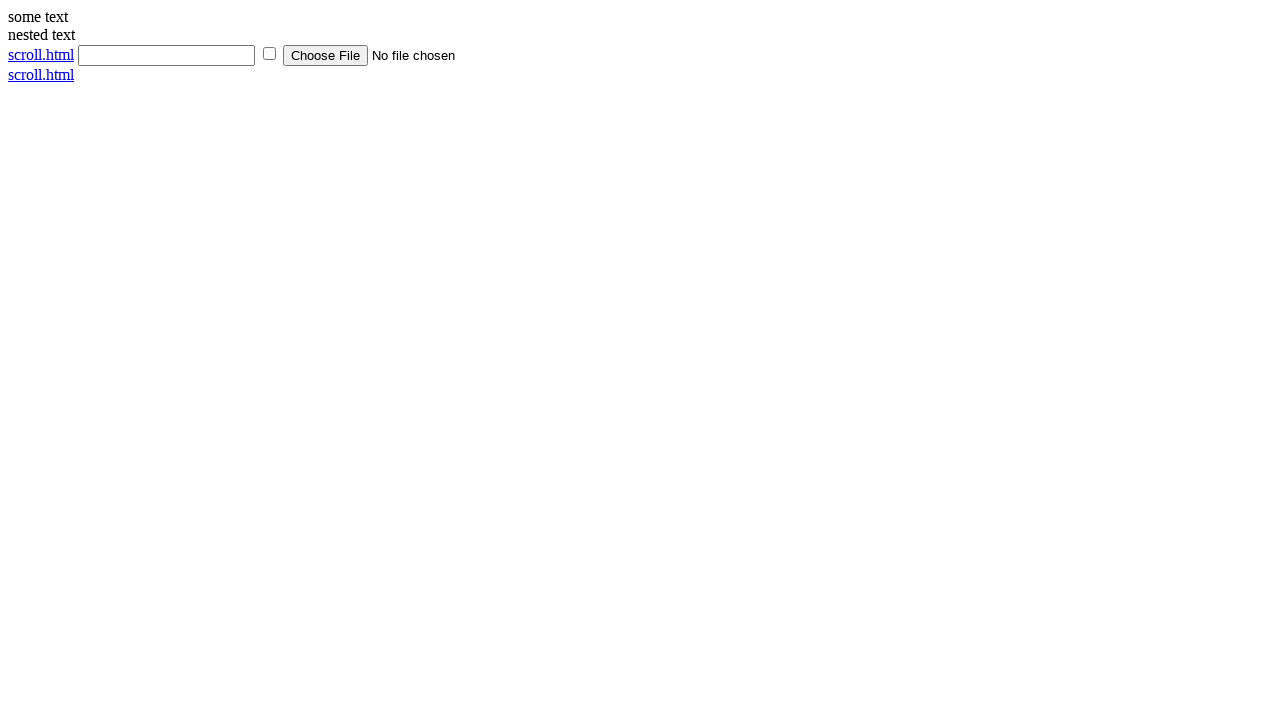

Verified shadow DOM element exists
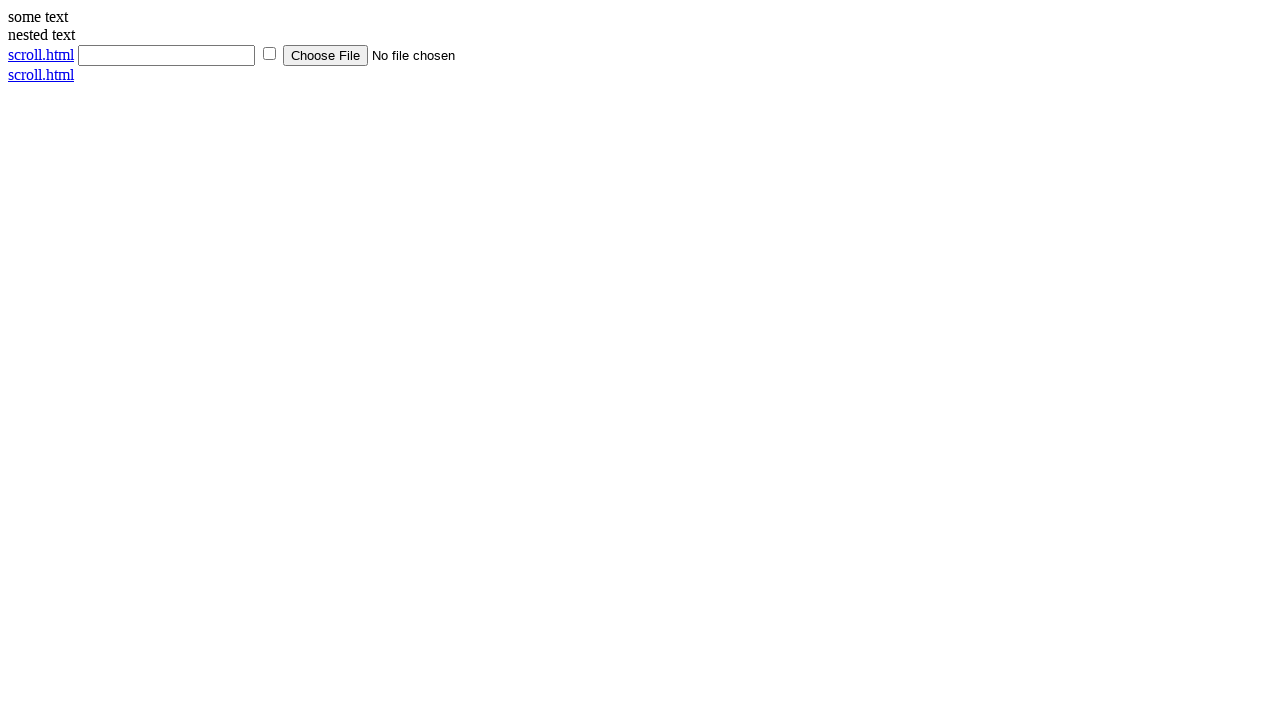

Queried for nested shadow DOM element with text 'nested text'
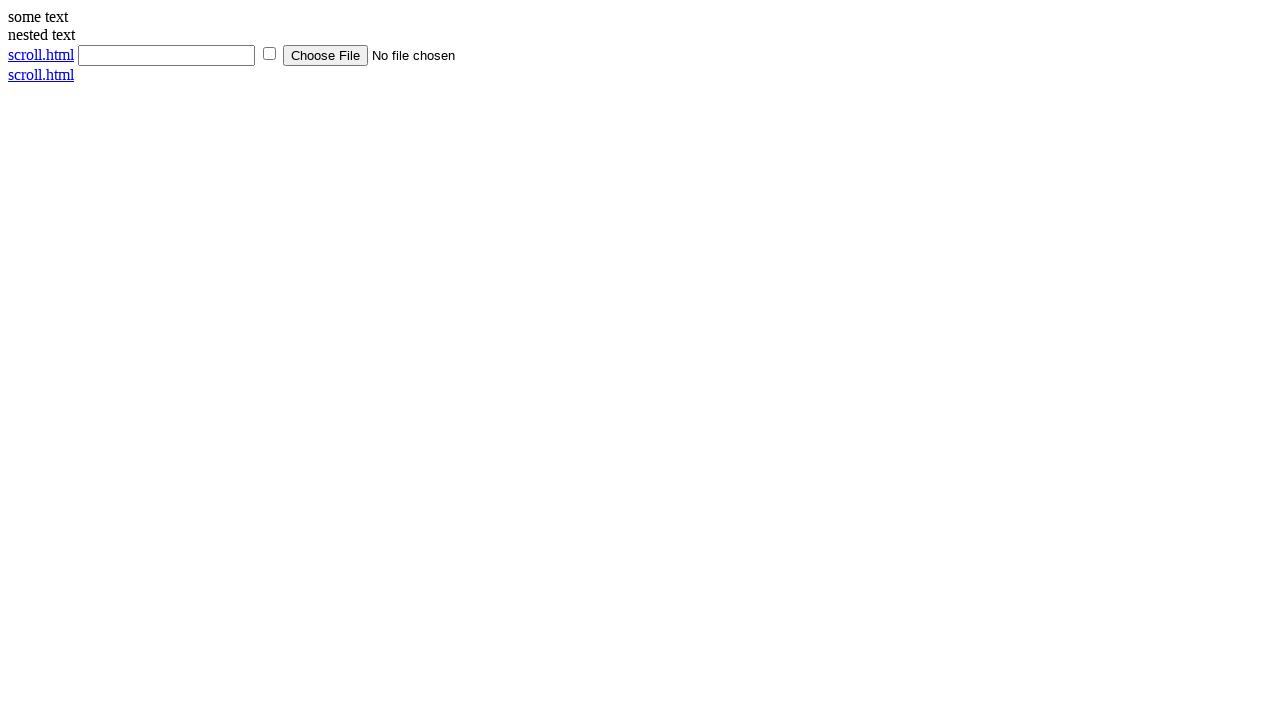

Verified nested shadow DOM element exists
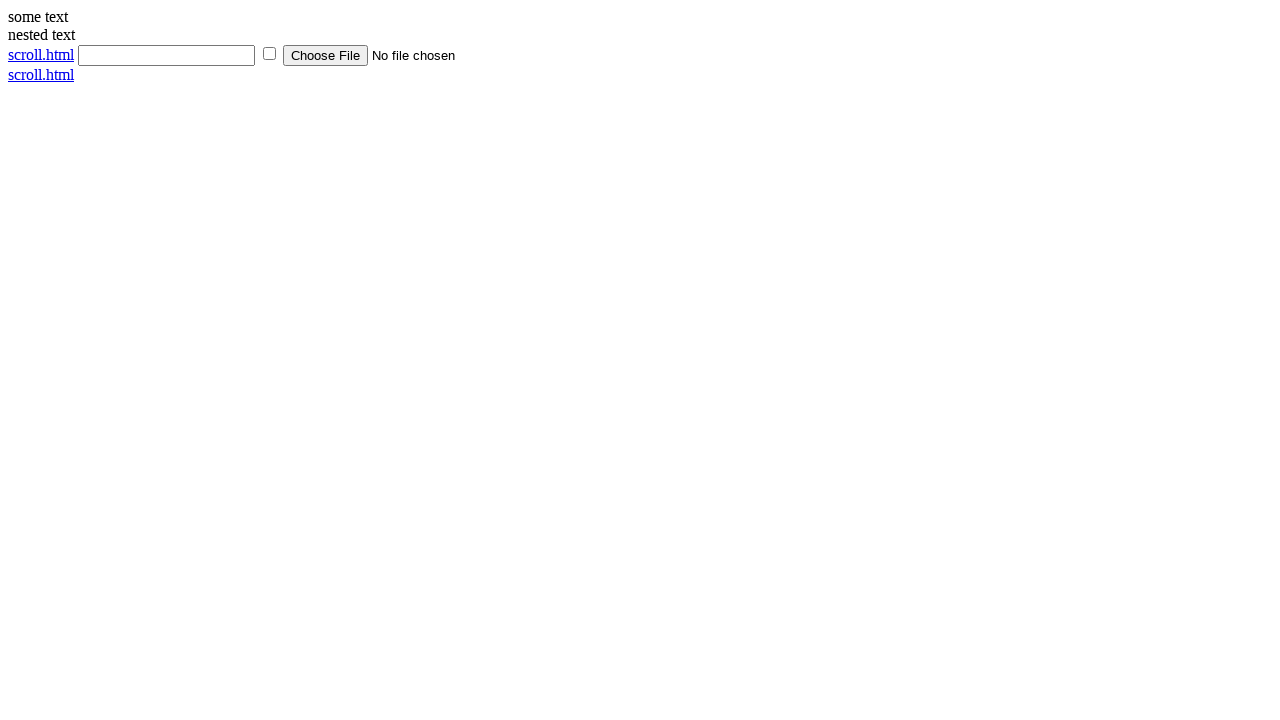

Queried for all nested shadow DOM elements with text 'nested text'
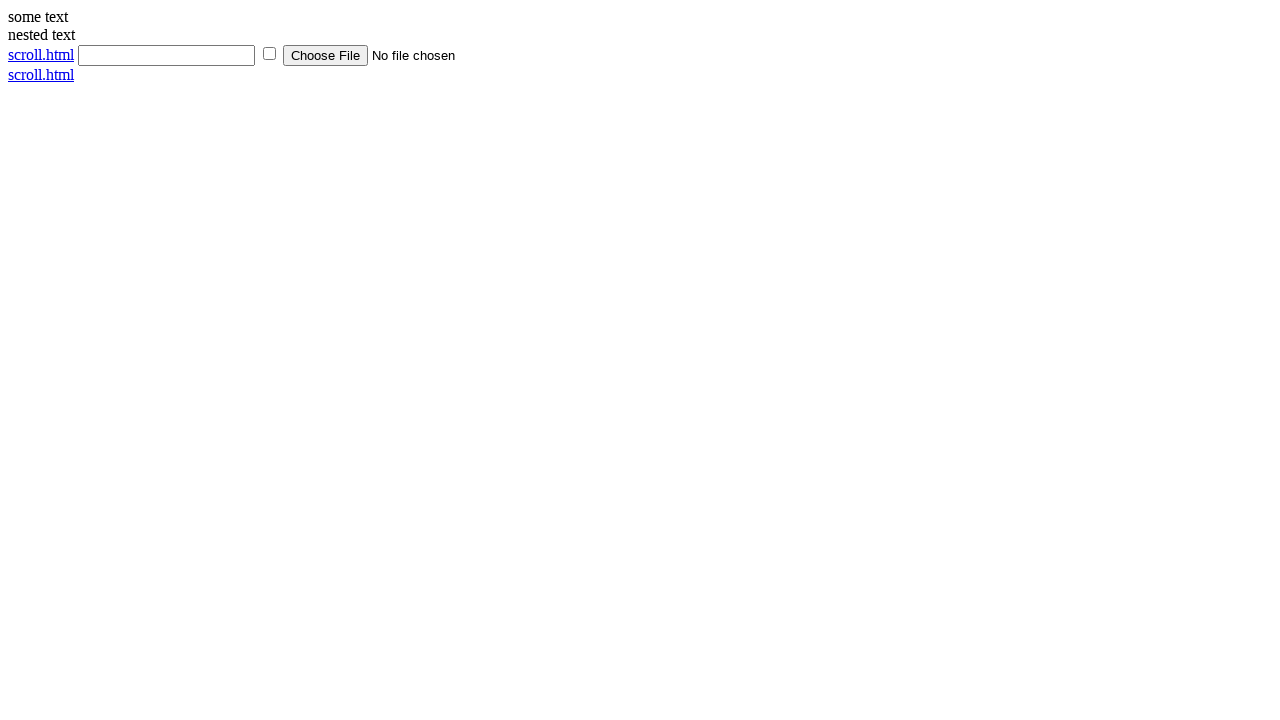

Verified multiple nested shadow DOM elements exist
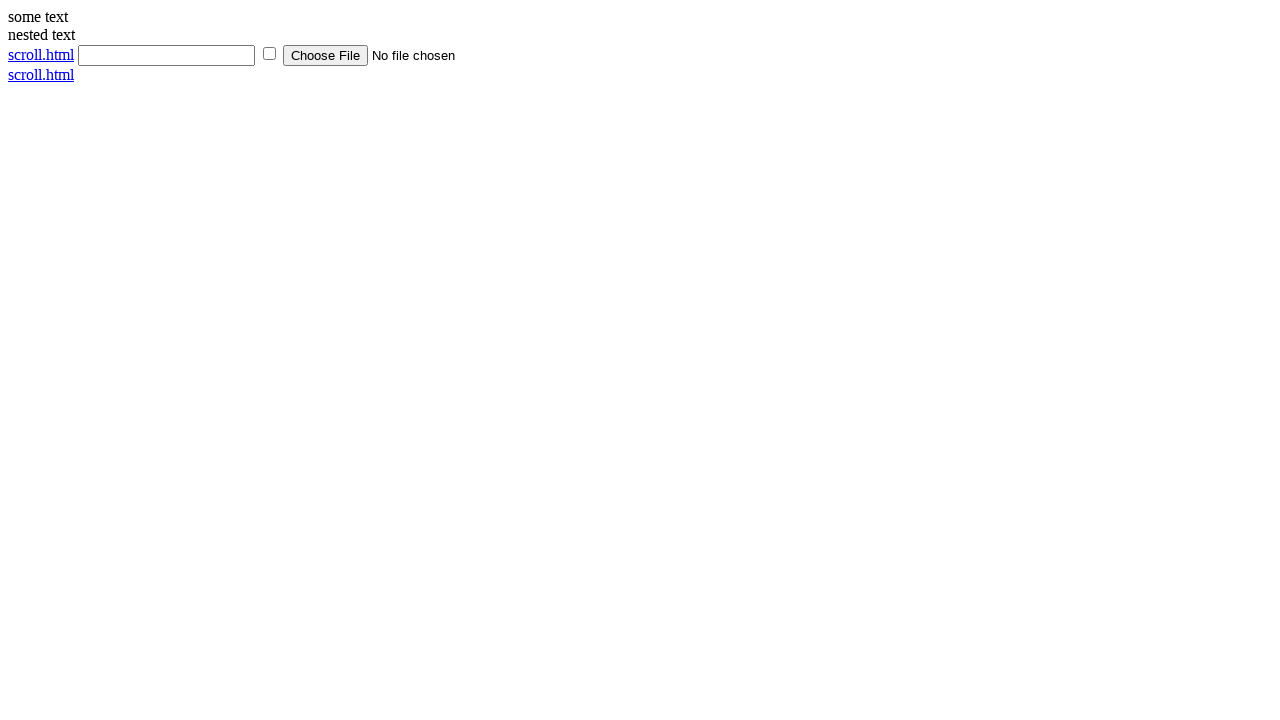

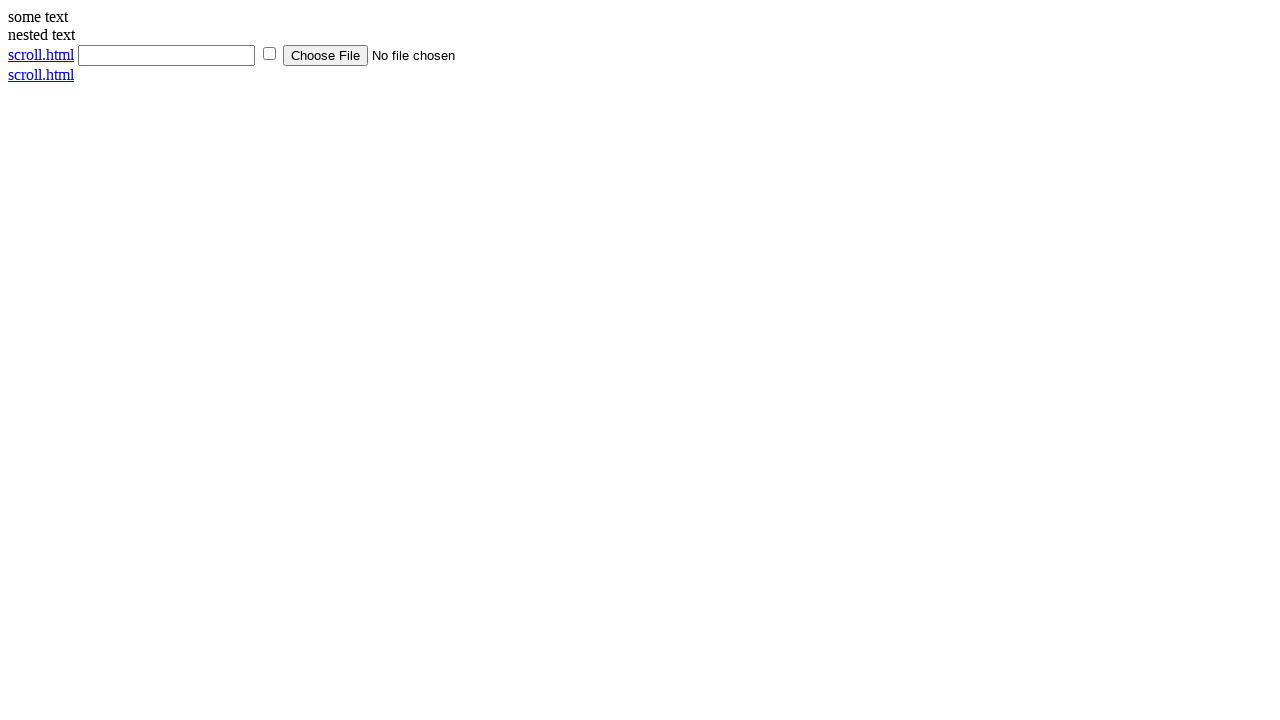